Tests e-commerce checkout flow by searching for products, adding specific items to cart, and proceeding through checkout

Starting URL: https://rahulshettyacademy.com/seleniumPractise/#/

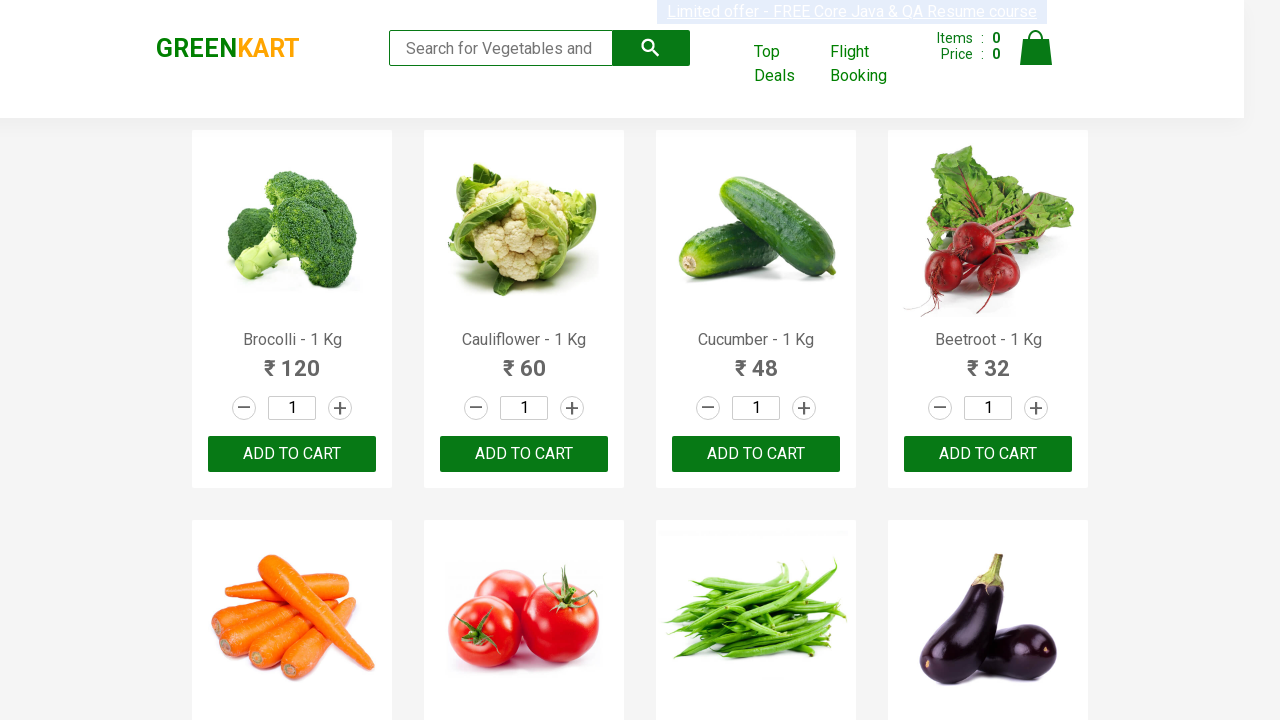

Filled search field with 'ca' to find products on .search-keyword
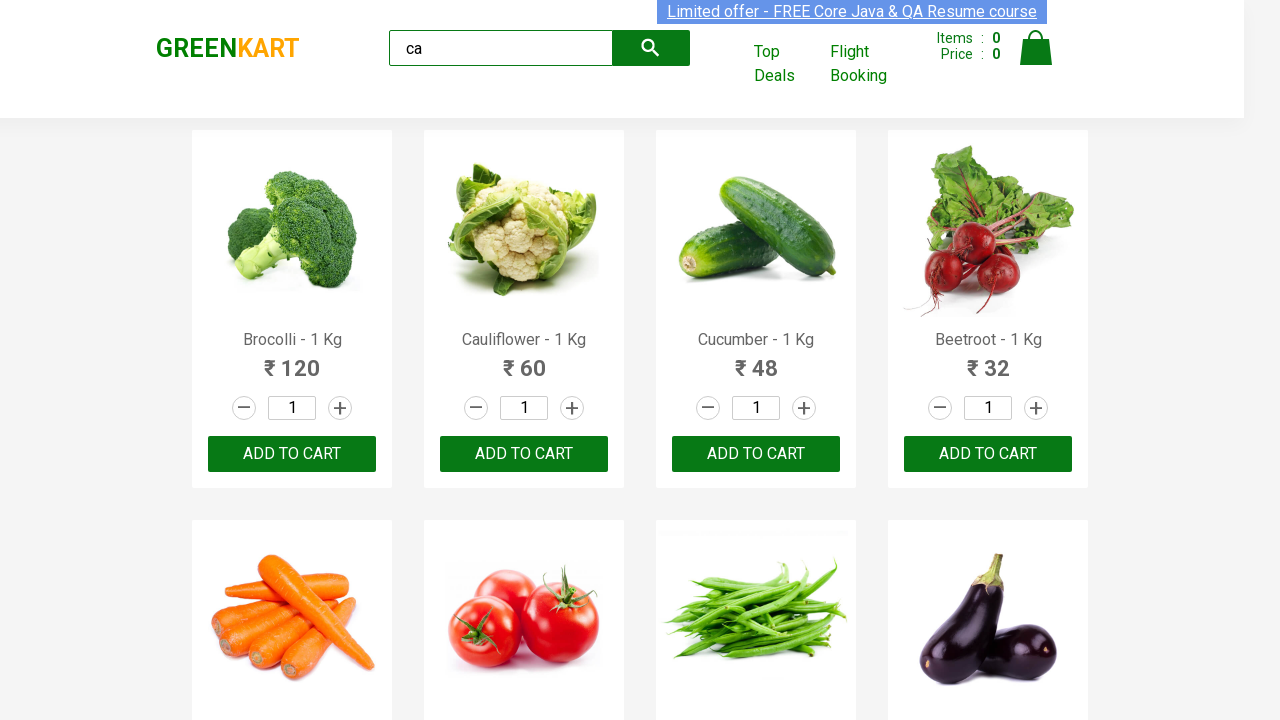

Waited 2 seconds for products to load
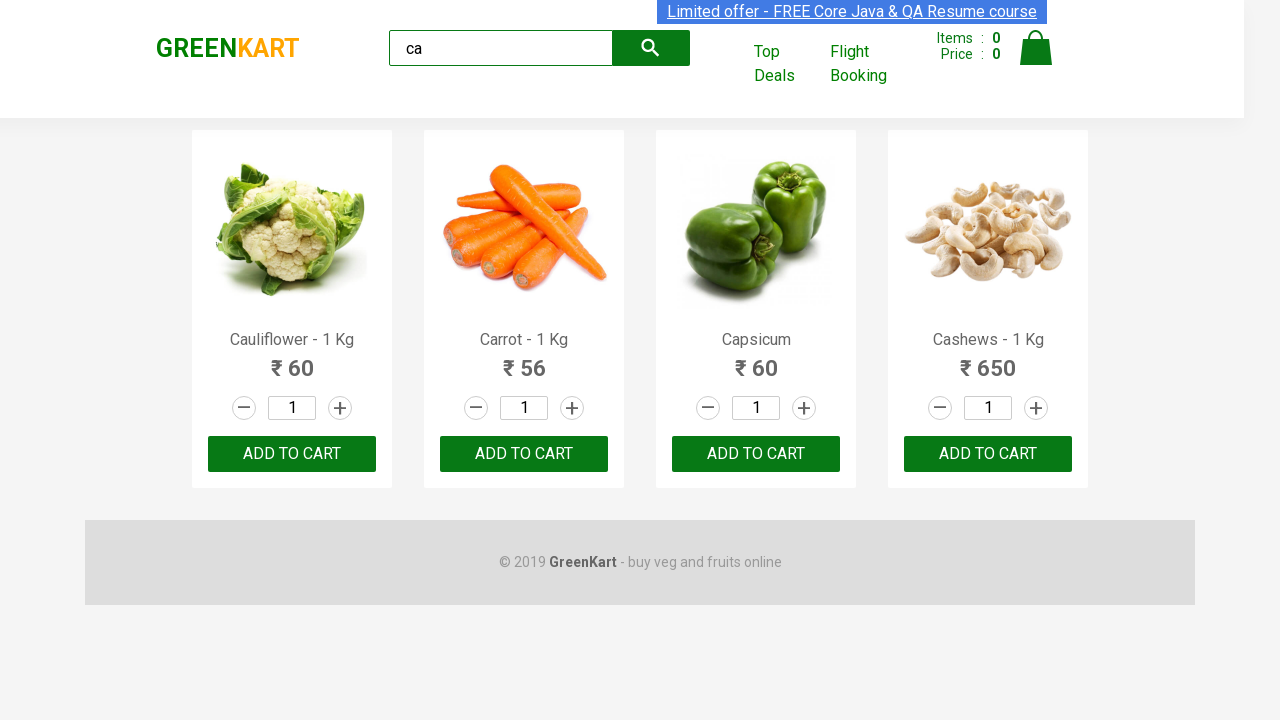

Located all product elements on the page
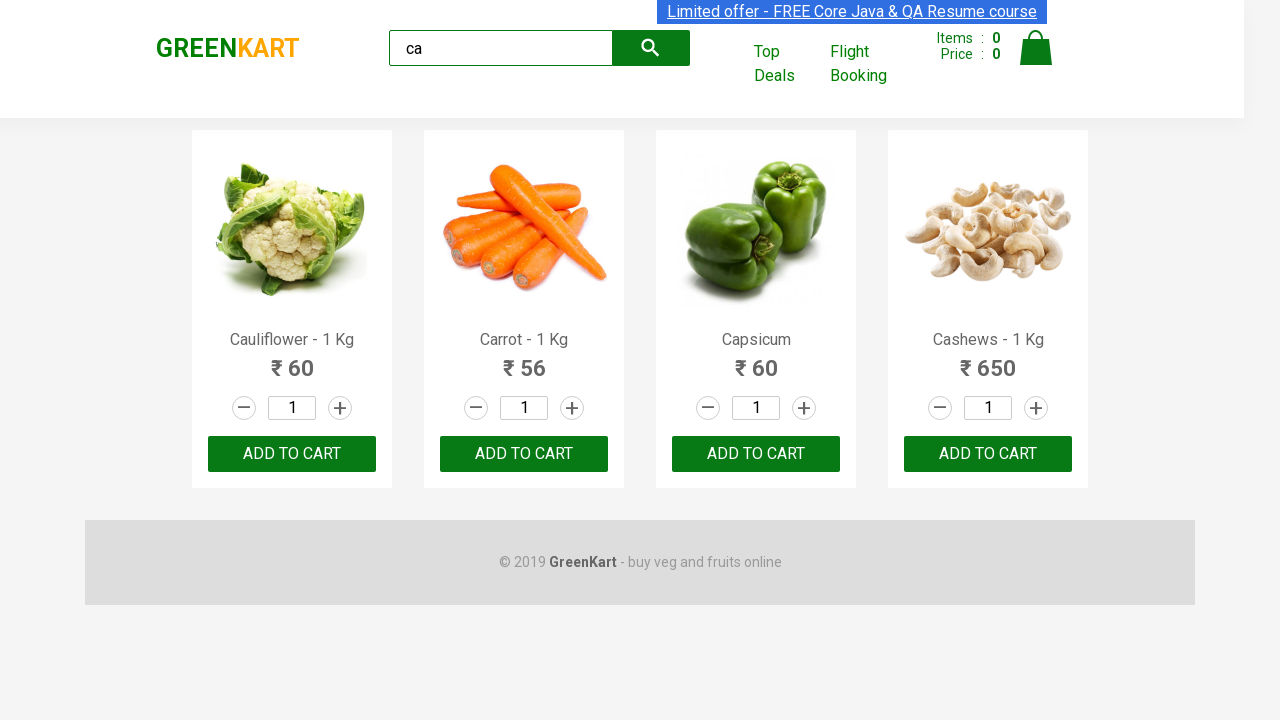

Retrieved product name: Cauliflower - 1 Kg
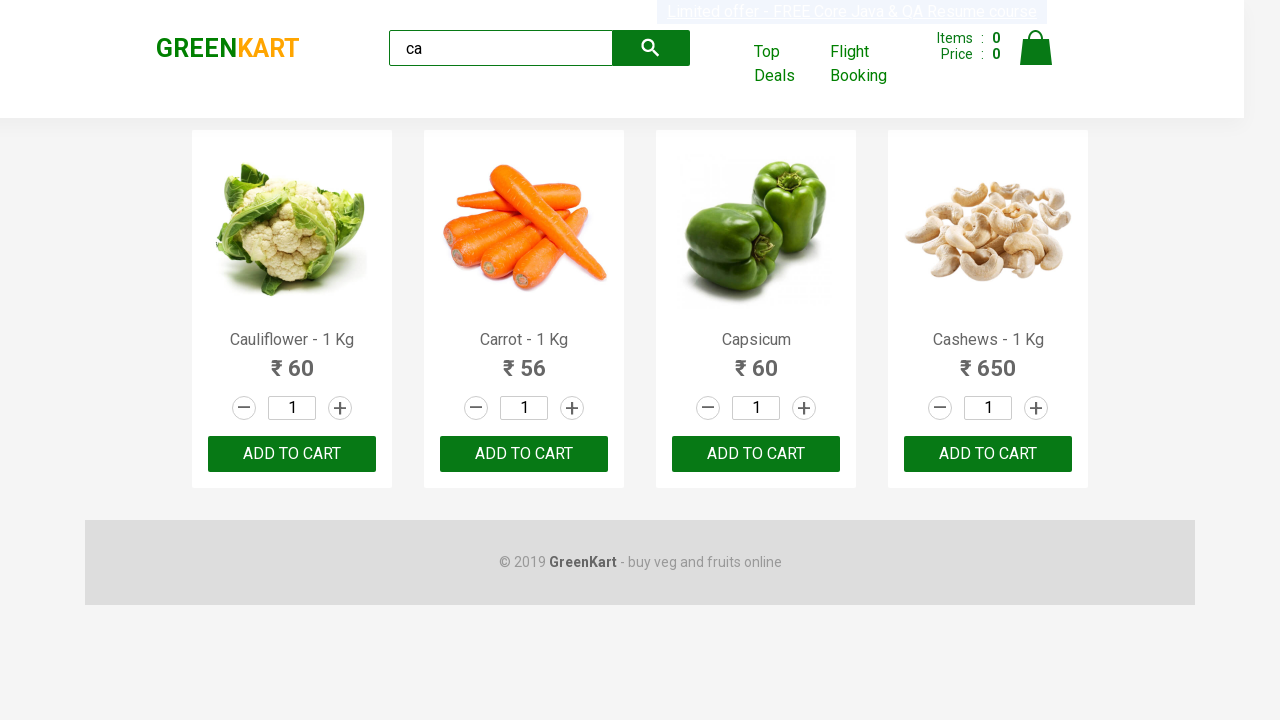

Retrieved product name: Carrot - 1 Kg
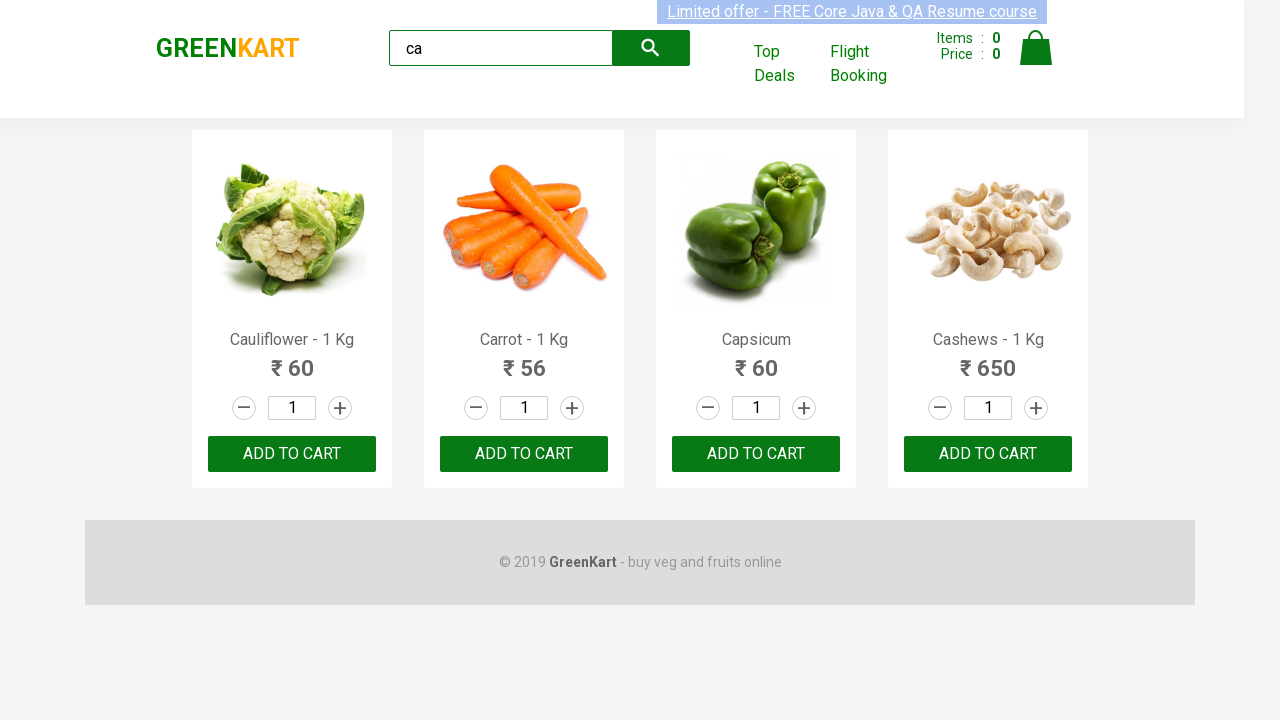

Retrieved product name: Capsicum
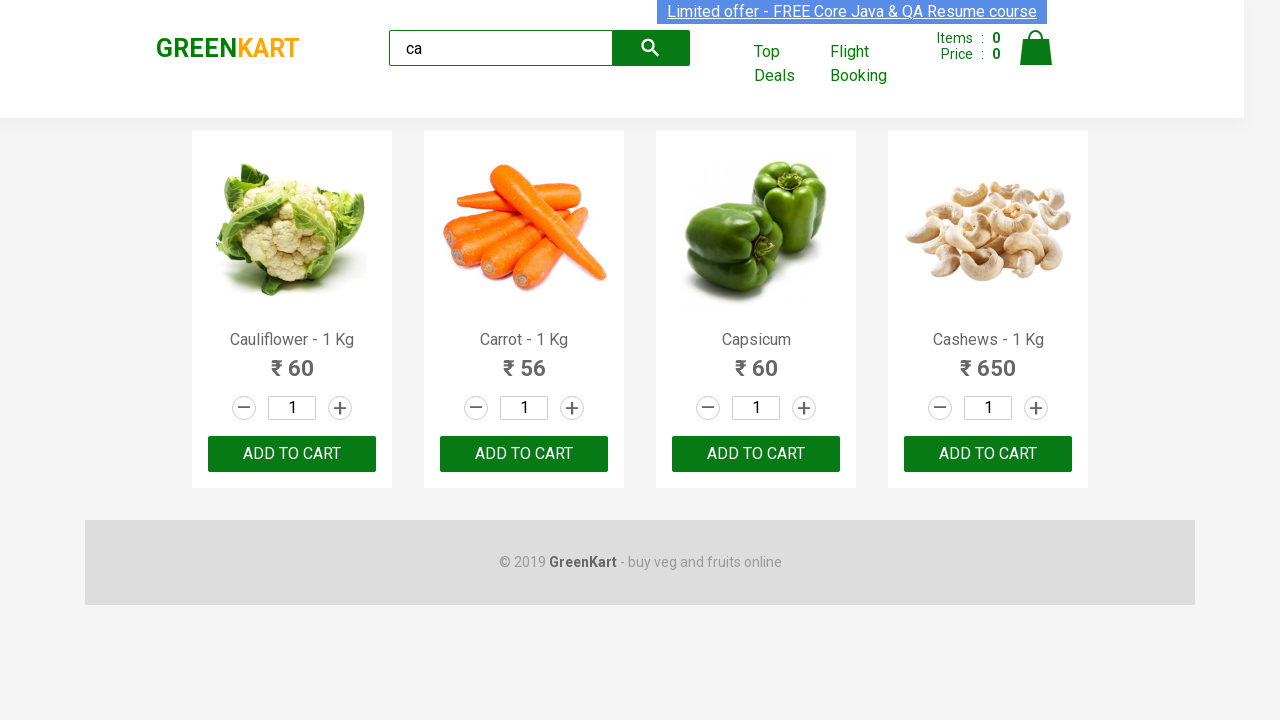

Retrieved product name: Cashews - 1 Kg
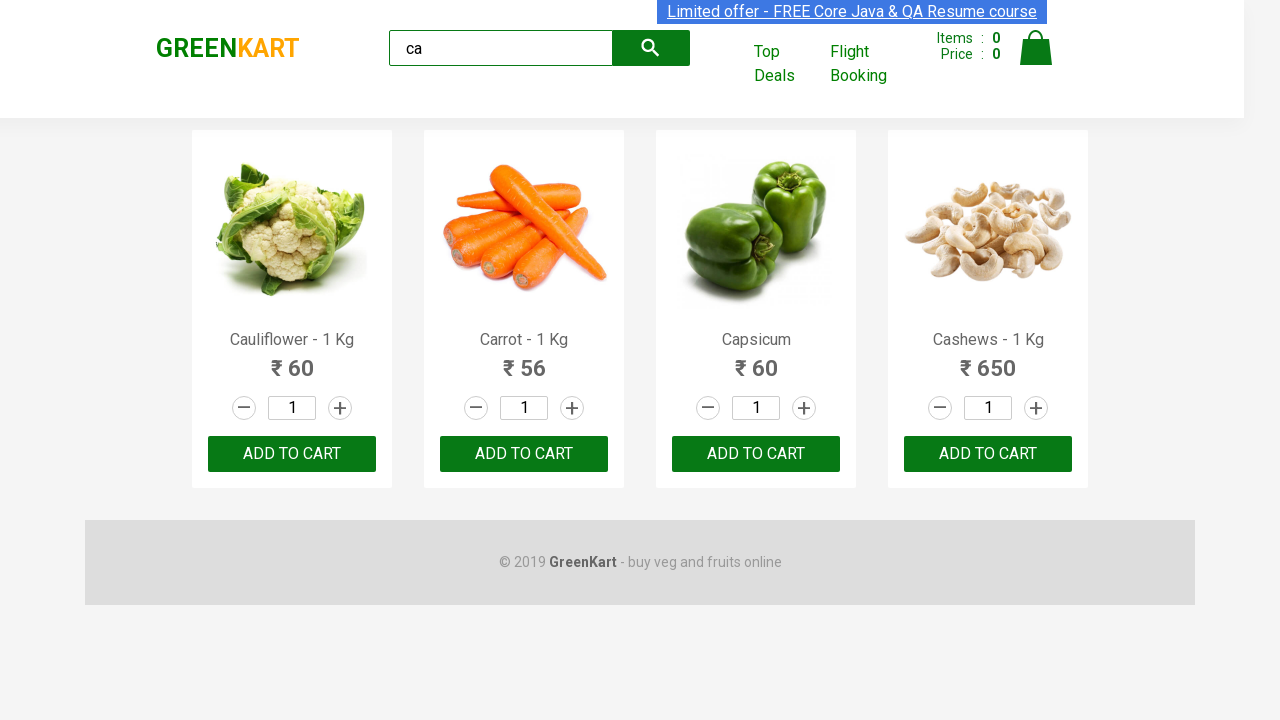

Clicked 'Add to cart' button for Cashews product at (988, 454) on .products .product >> nth=3 >> button
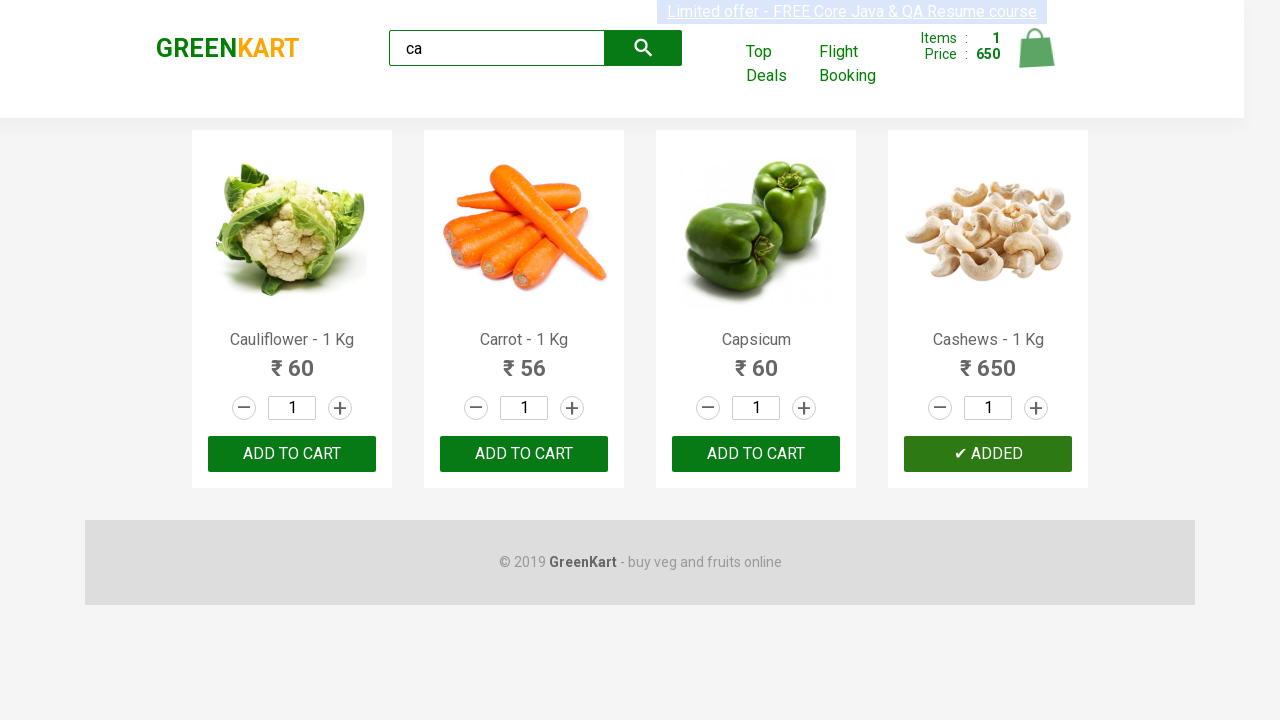

Clicked cart icon to view shopping cart at (1036, 48) on .cart-icon > img
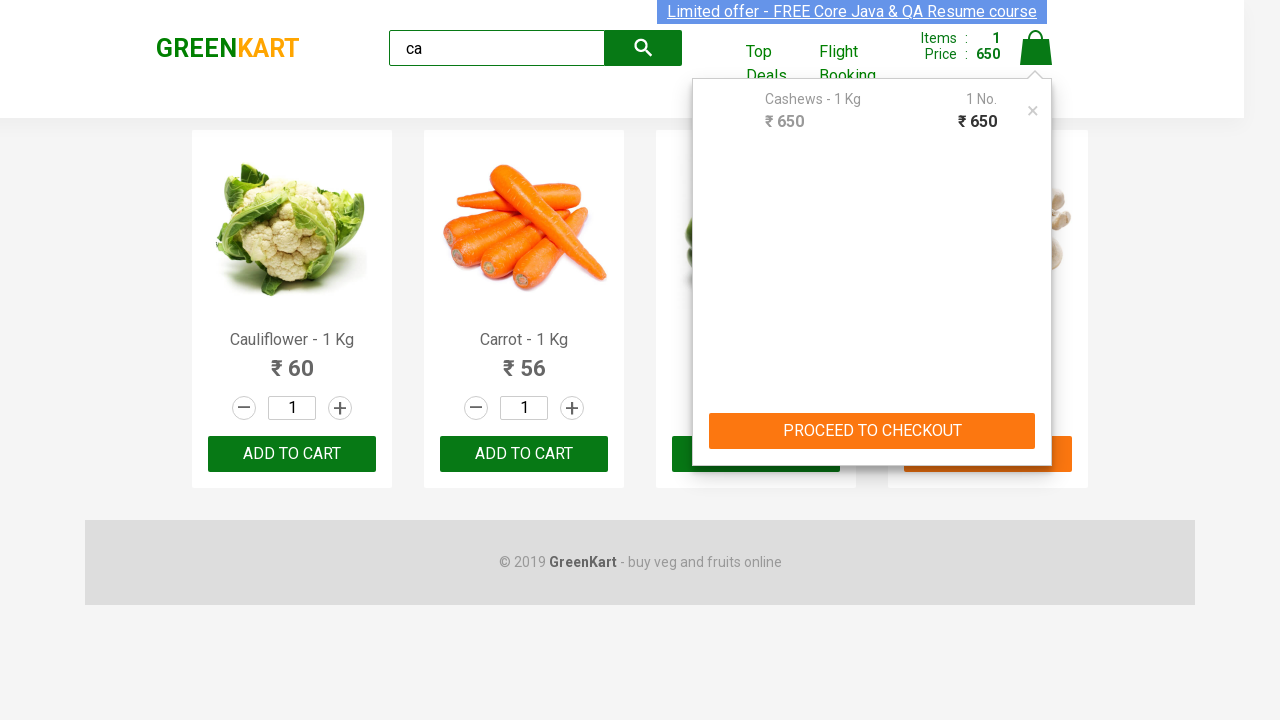

Clicked 'PROCEED TO CHECKOUT' button at (872, 431) on text=PROCEED TO CHECKOUT
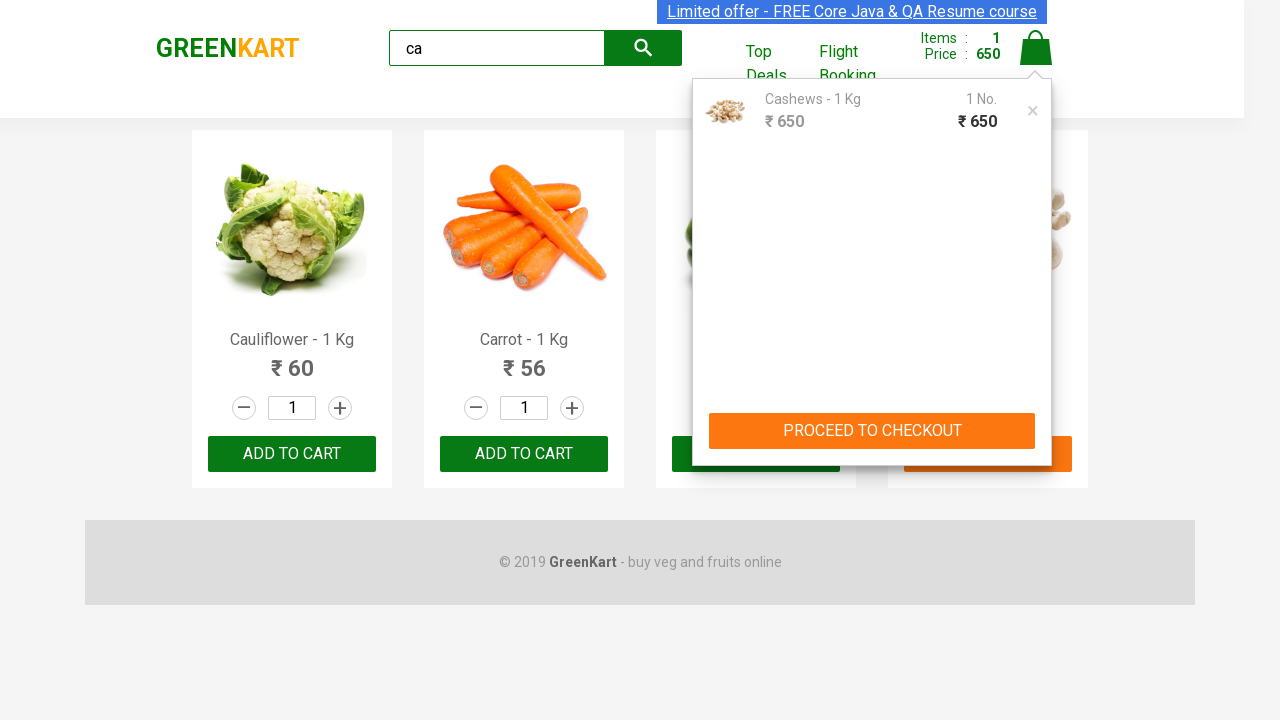

Clicked 'Place Order' button to complete checkout at (1036, 420) on text=Place Order
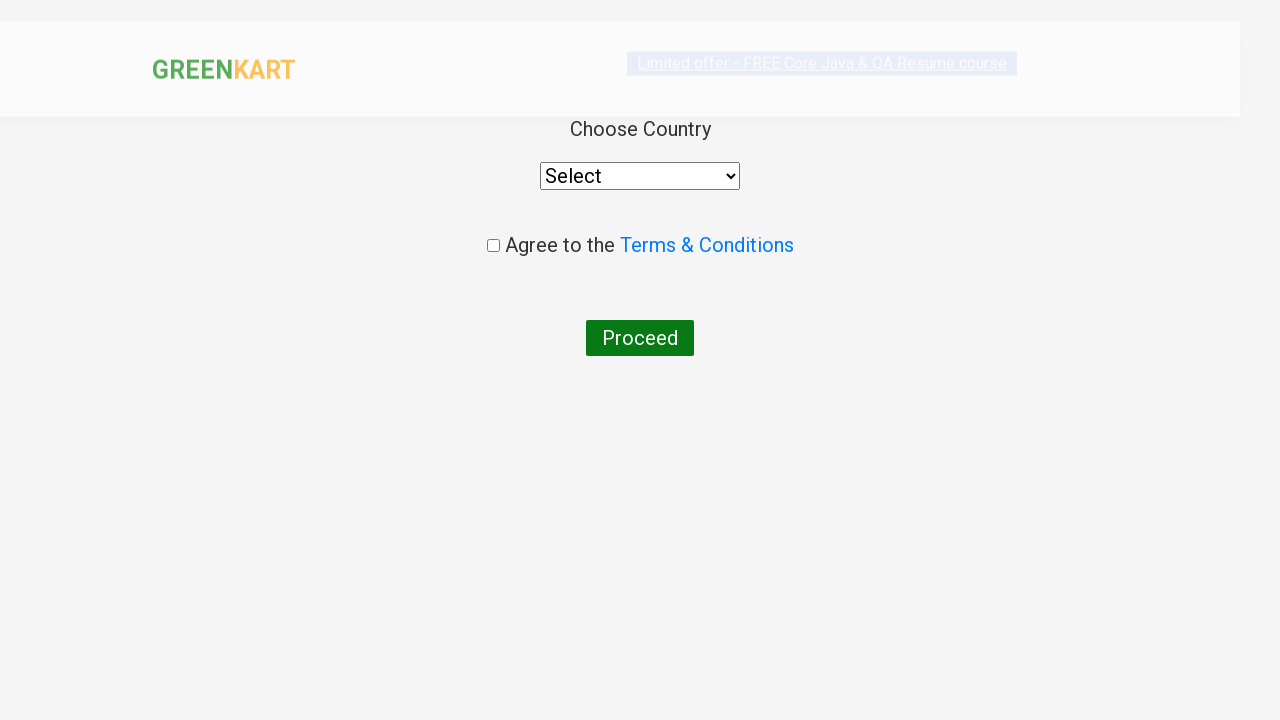

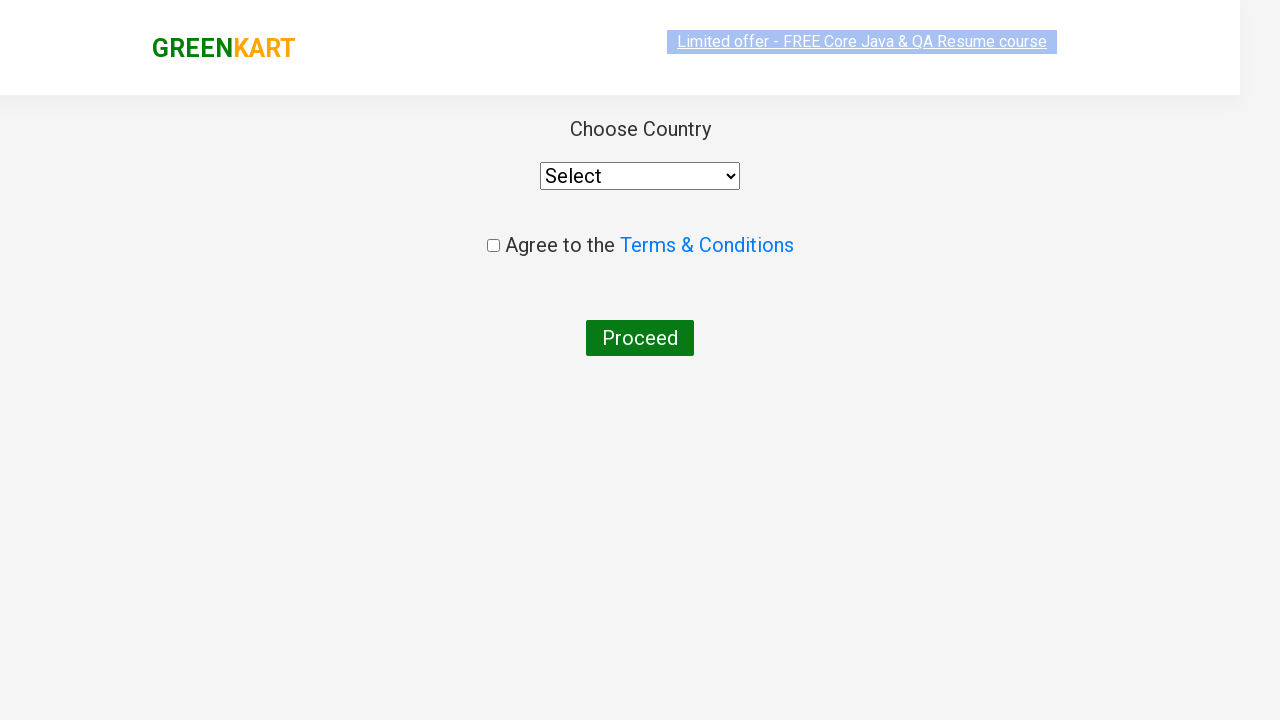